Tests handling of a basic JavaScript alert by clicking a button that triggers an alert and verifying the result message

Starting URL: https://the-internet.herokuapp.com/javascript_alerts

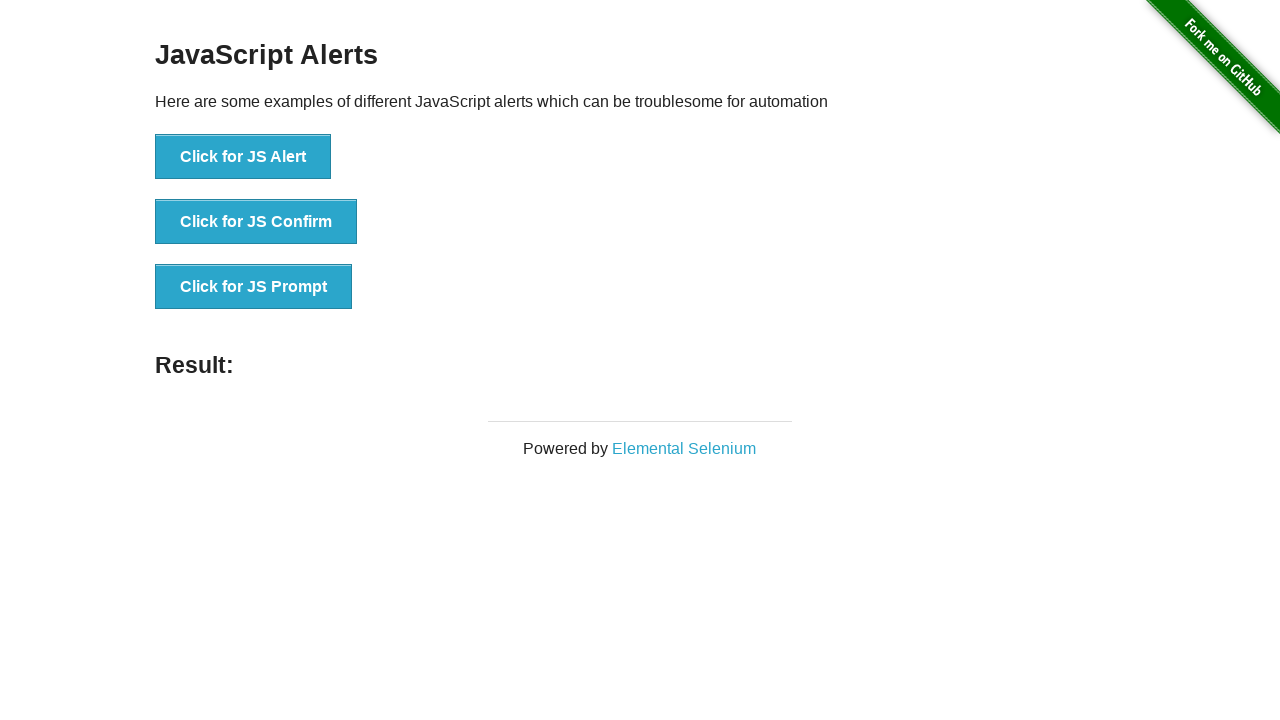

Clicked 'Click for JS Alert' button to trigger JavaScript alert at (243, 157) on text=Click for JS Alert
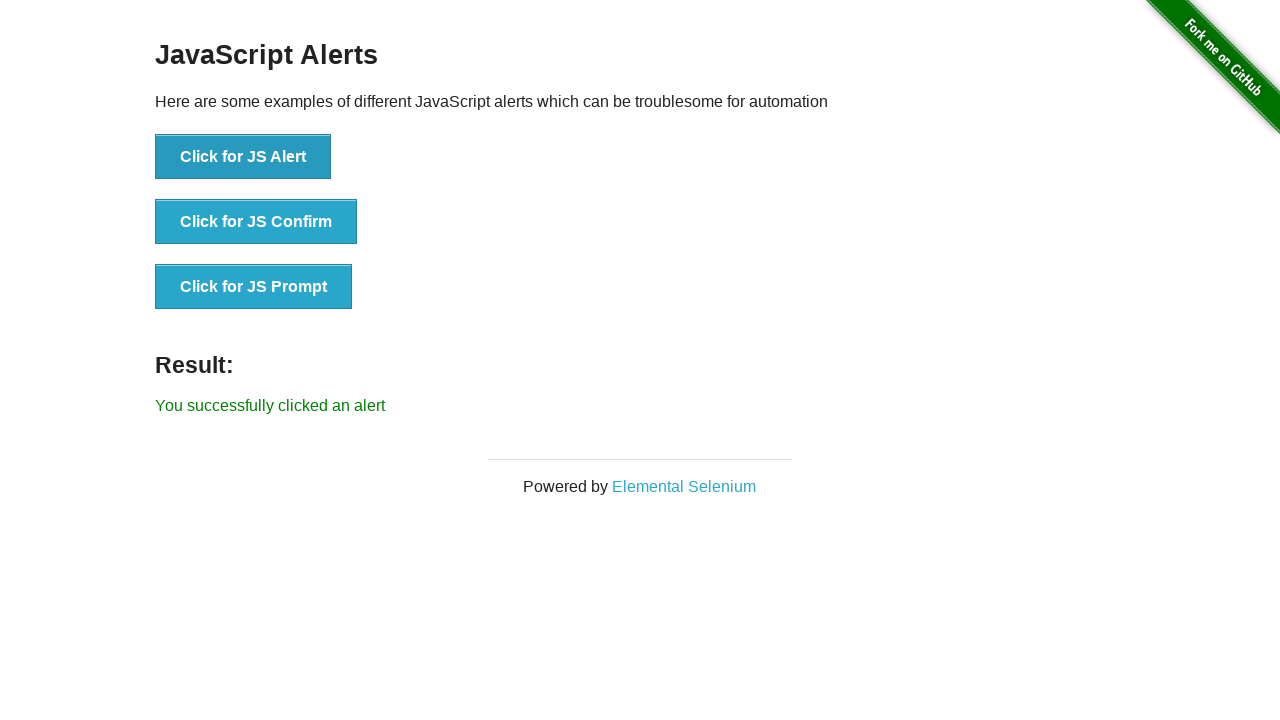

Located result message element
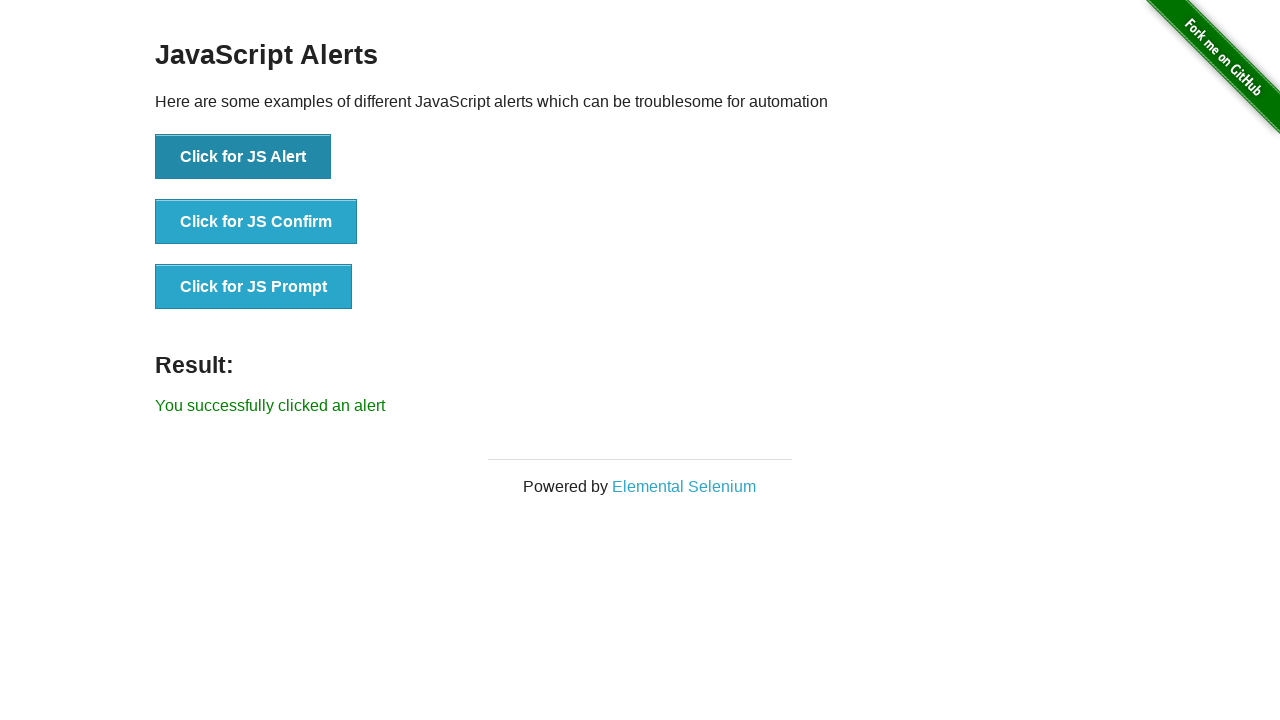

Result message element loaded and is visible
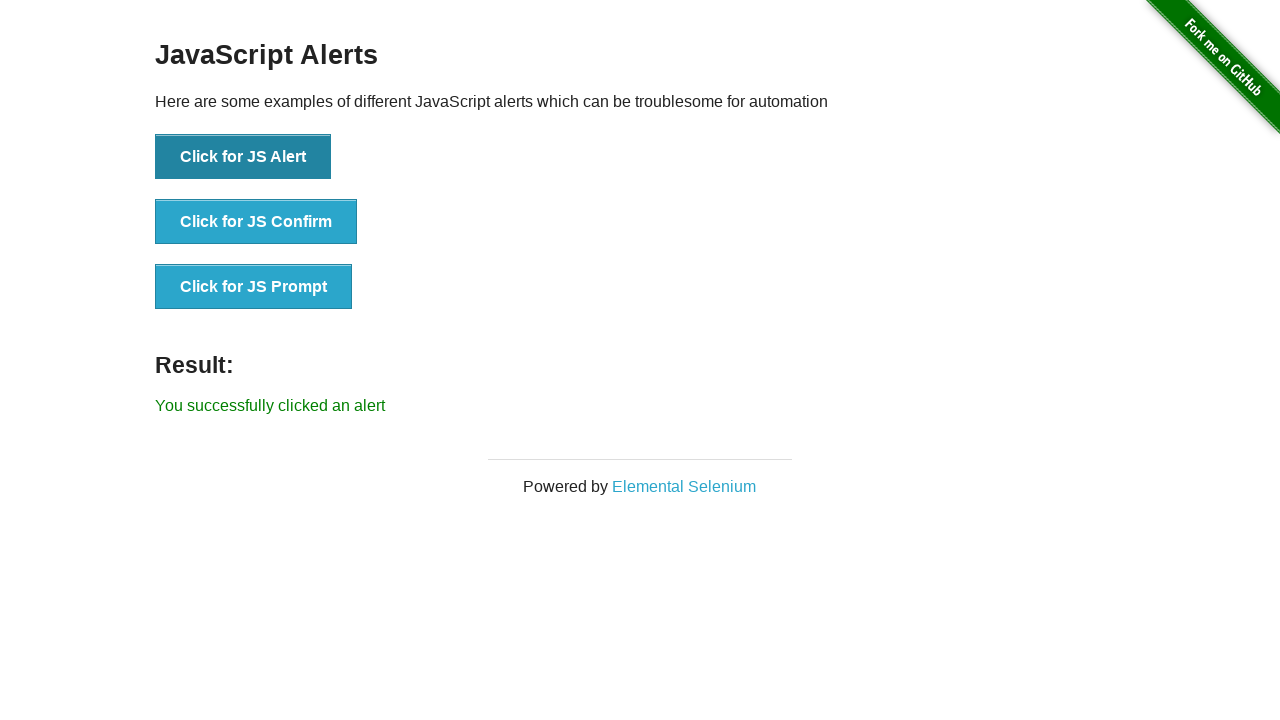

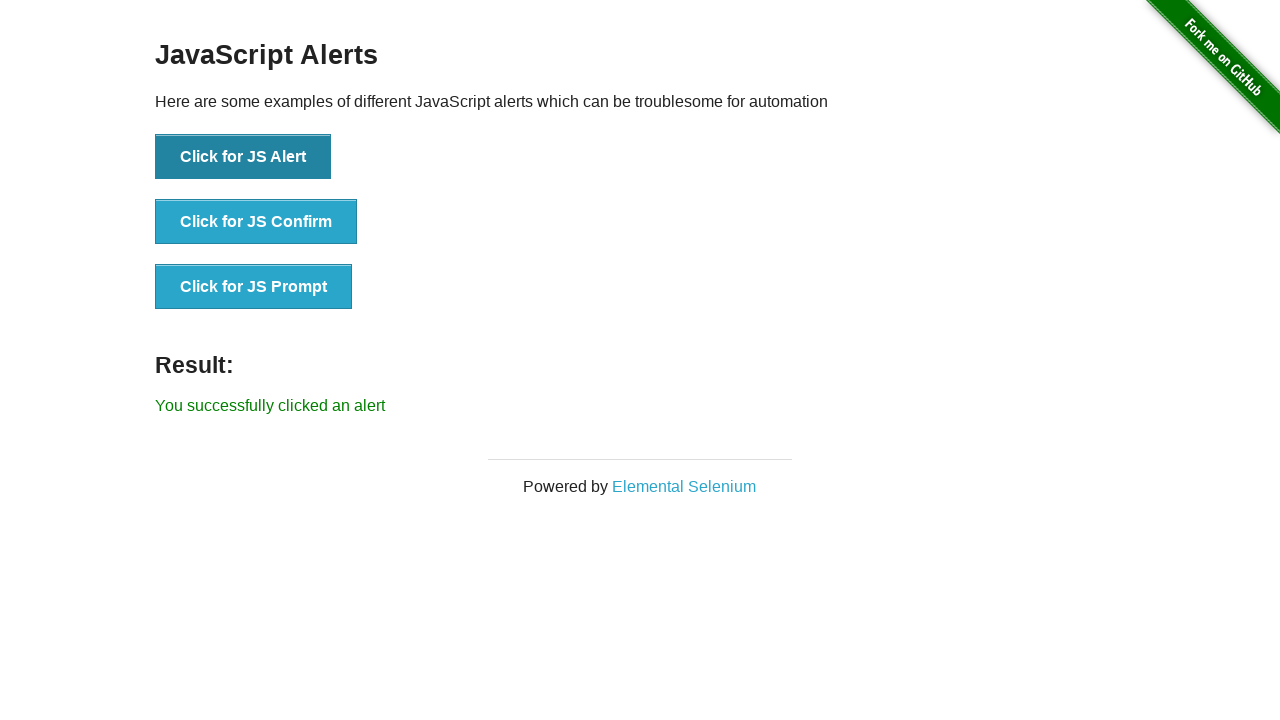